Tests a price range slider by dragging both the minimum and maximum slider handles to new positions

Starting URL: https://www.jqueryscript.net/demo/Price-Range-Slider-jQuery-UI/

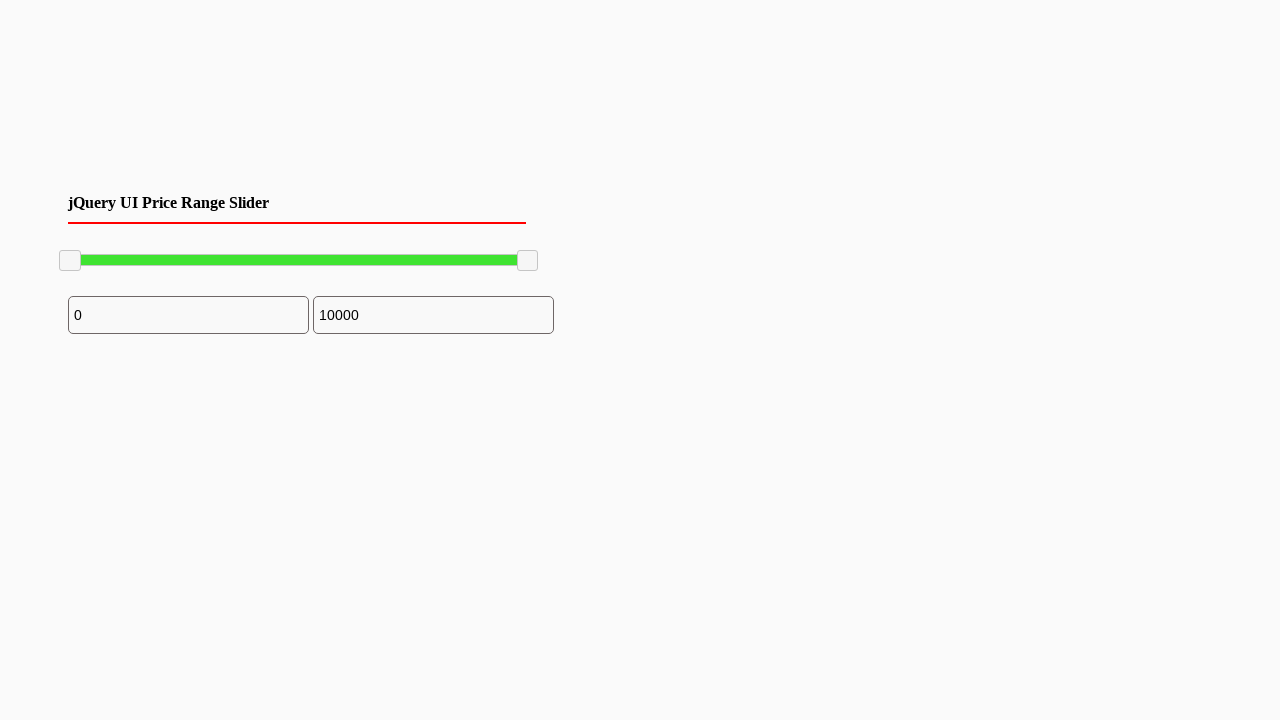

Located the minimum slider handle
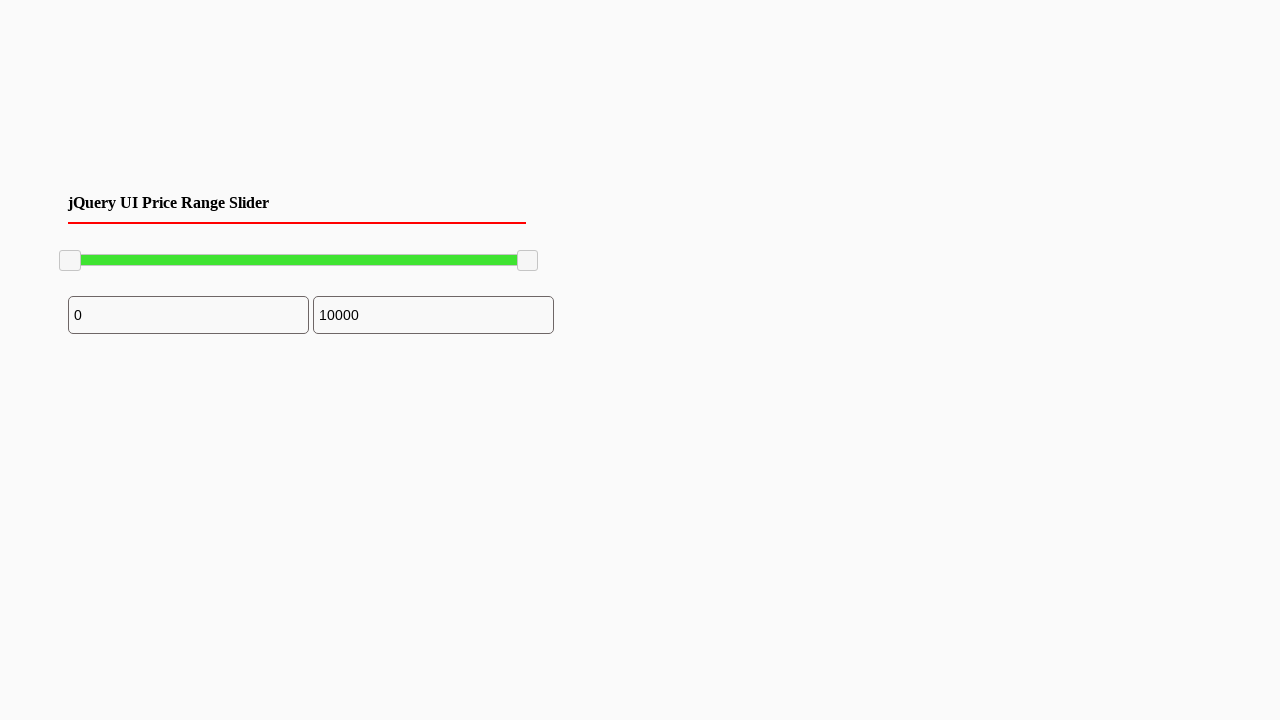

Retrieved bounding box of minimum slider handle
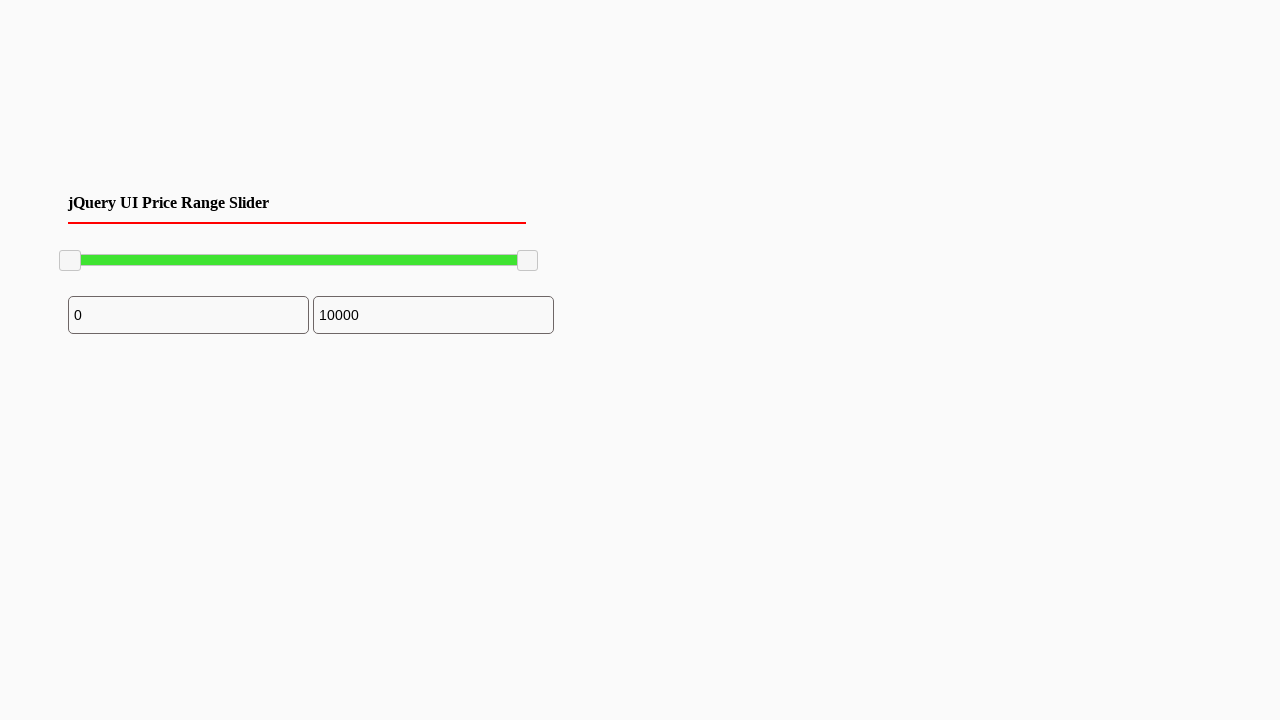

Moved mouse to minimum slider handle center position at (70, 261)
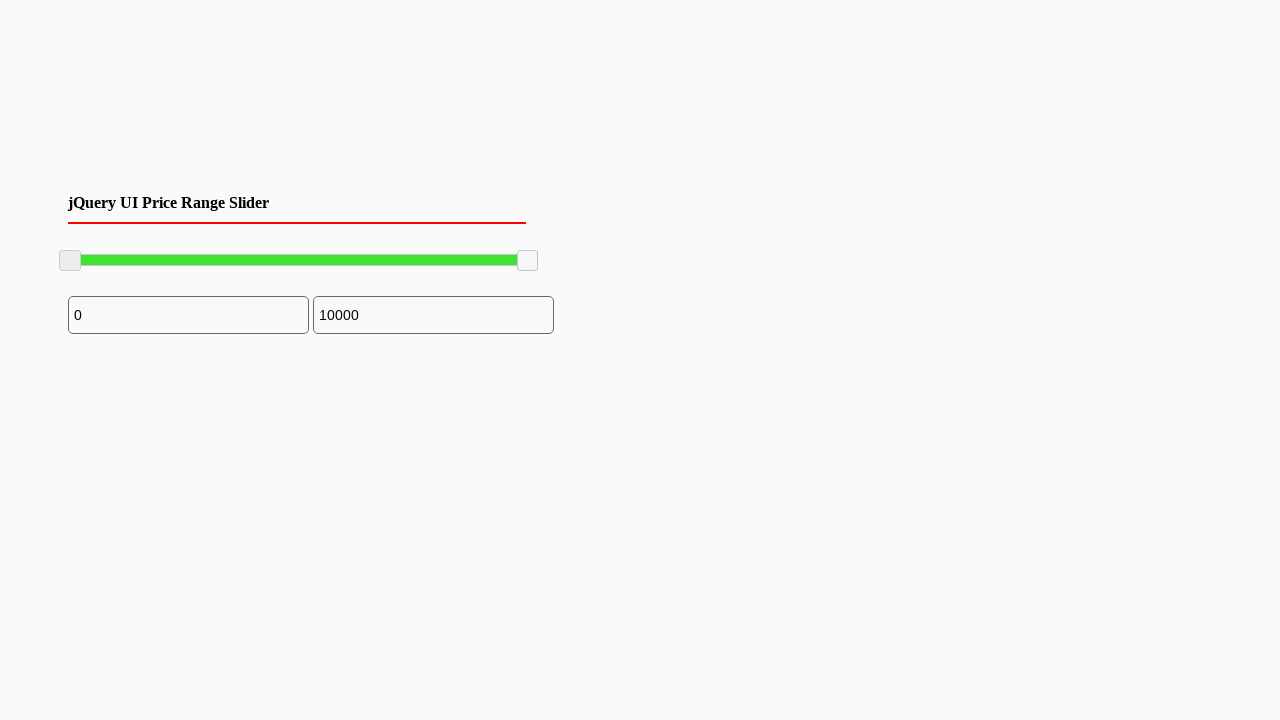

Pressed down mouse button on minimum slider handle at (70, 261)
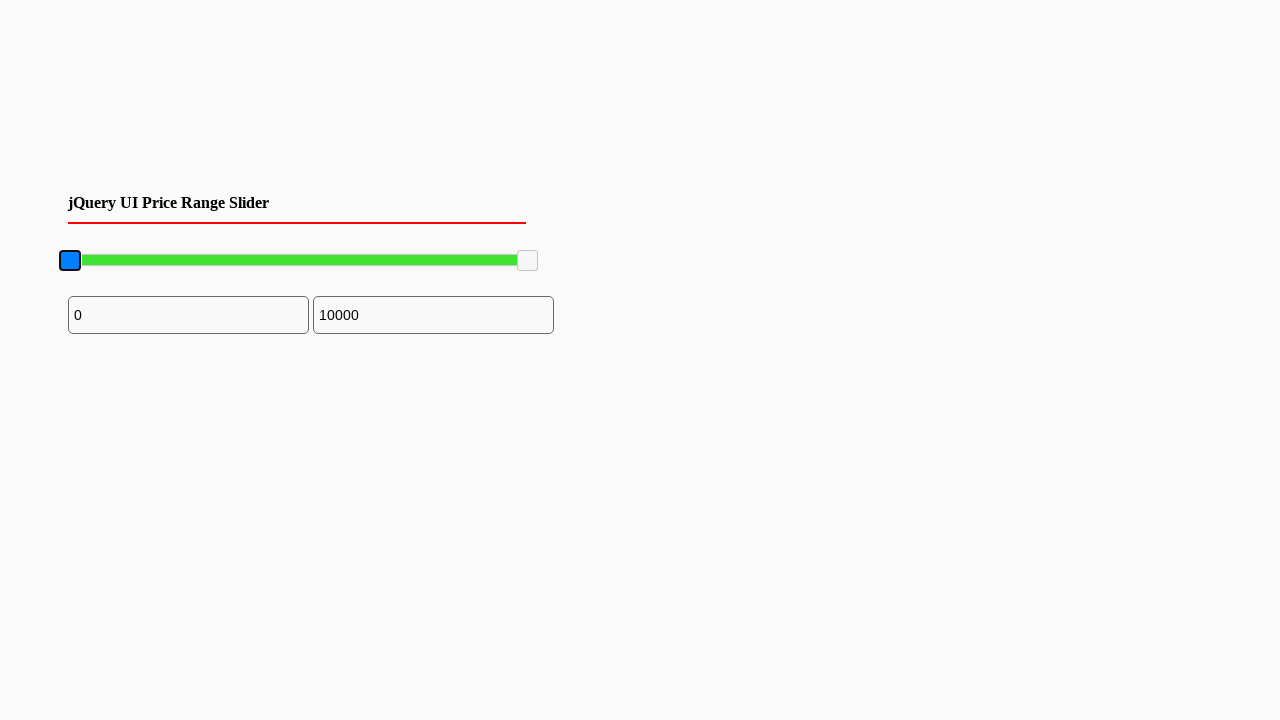

Dragged minimum slider 100 pixels to the right at (170, 261)
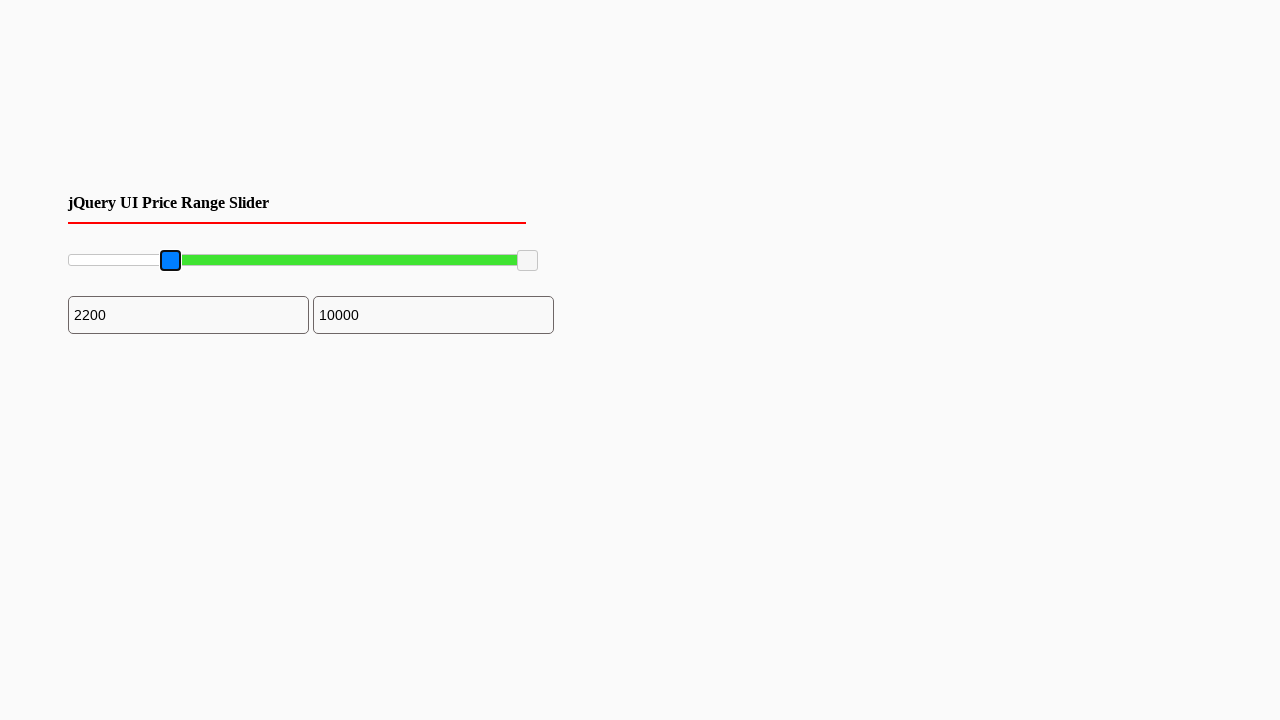

Released mouse button on minimum slider at (170, 261)
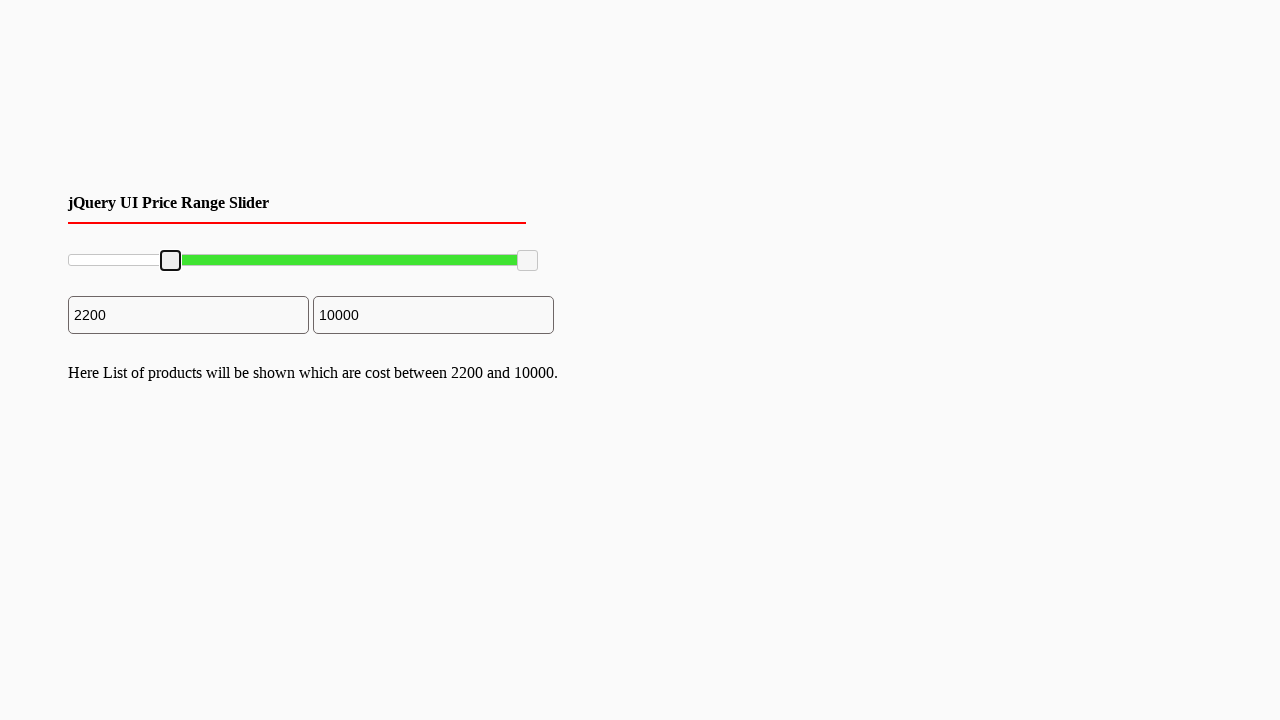

Located the maximum slider handle
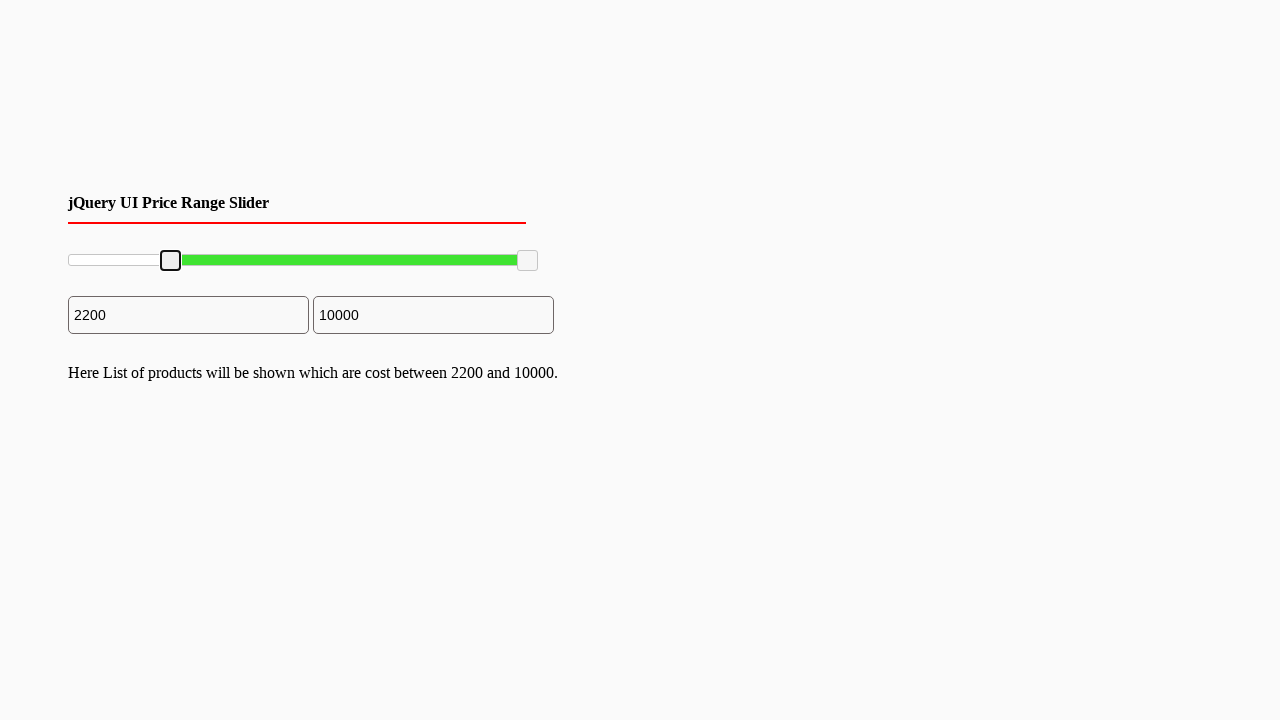

Retrieved bounding box of maximum slider handle
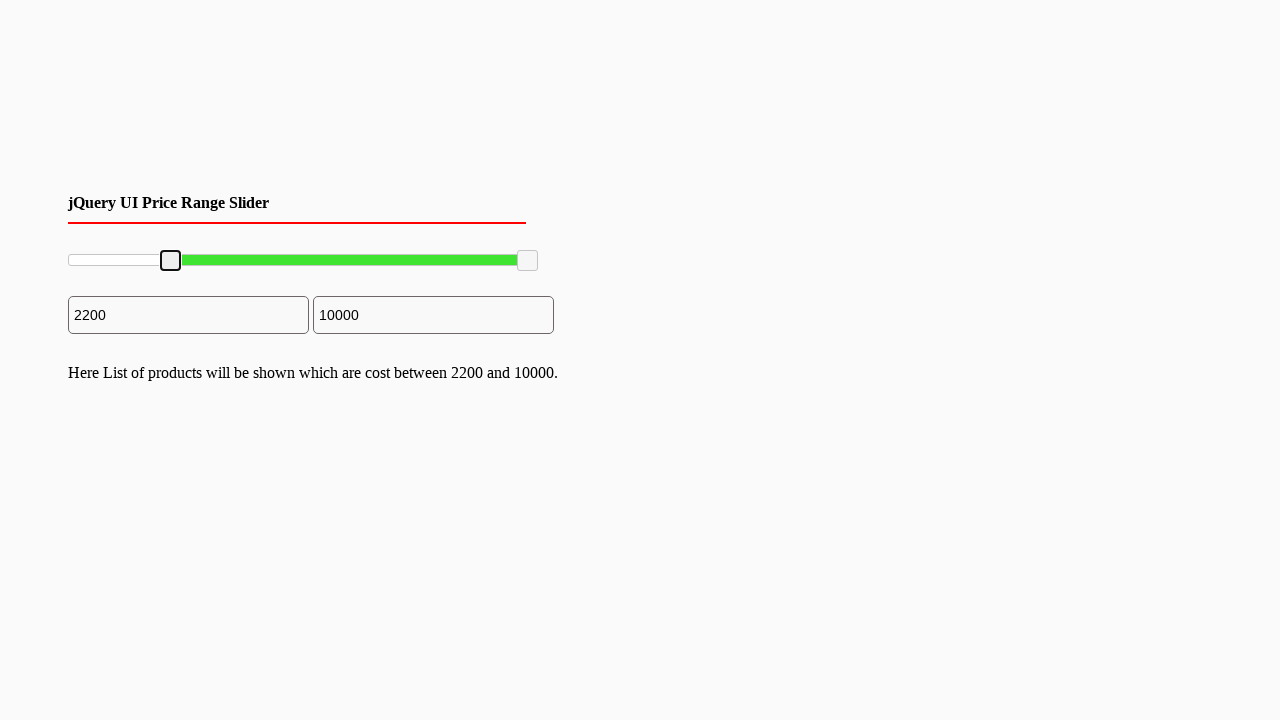

Moved mouse to maximum slider handle center position at (528, 261)
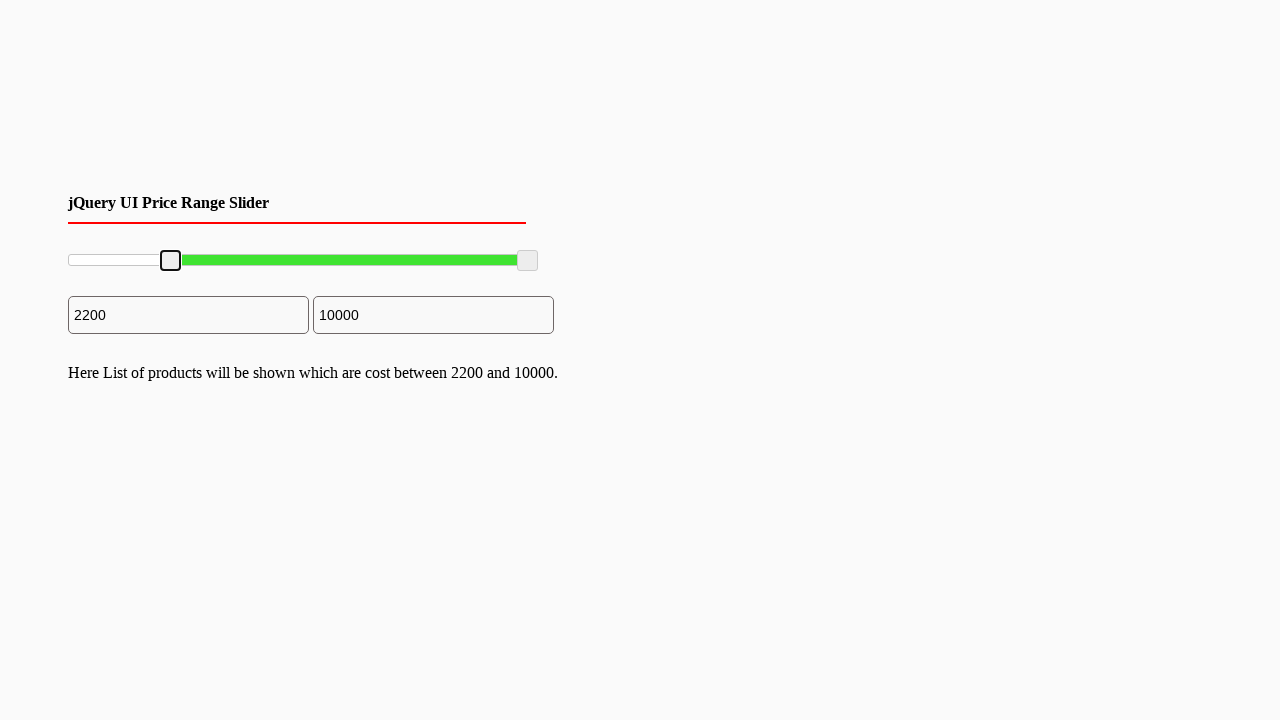

Pressed down mouse button on maximum slider handle at (528, 261)
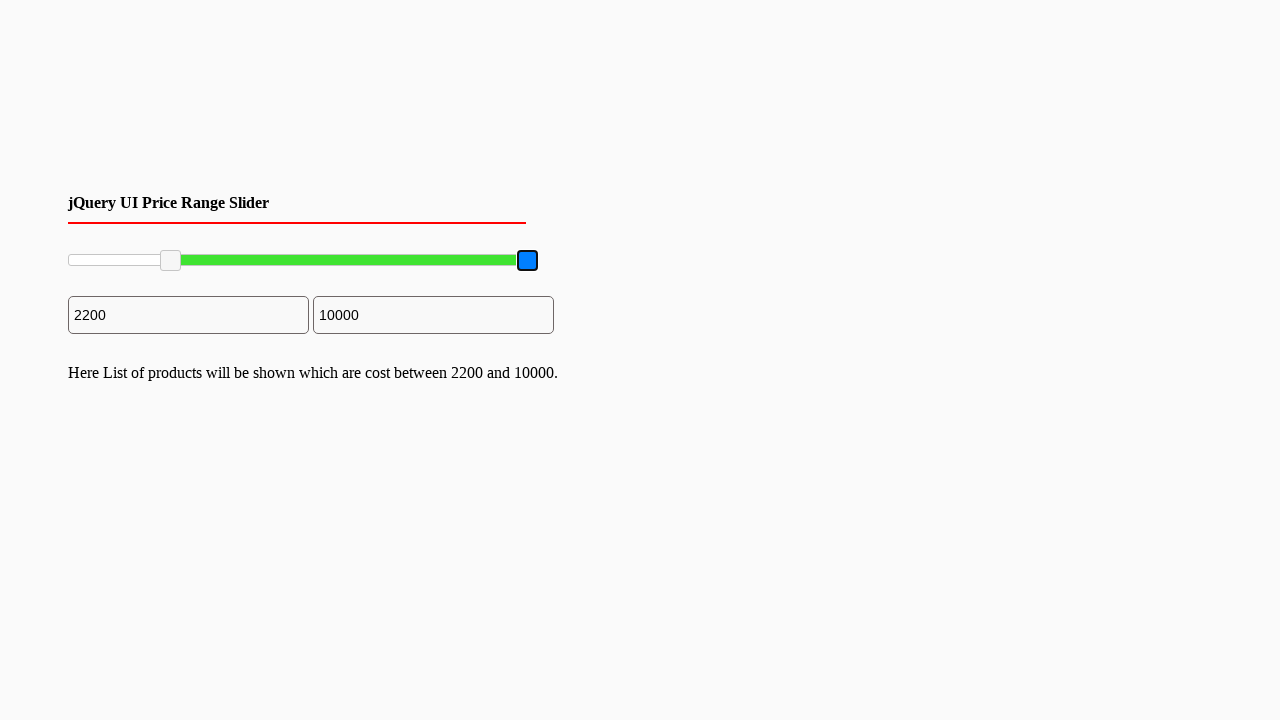

Dragged maximum slider 100 pixels to the left at (428, 261)
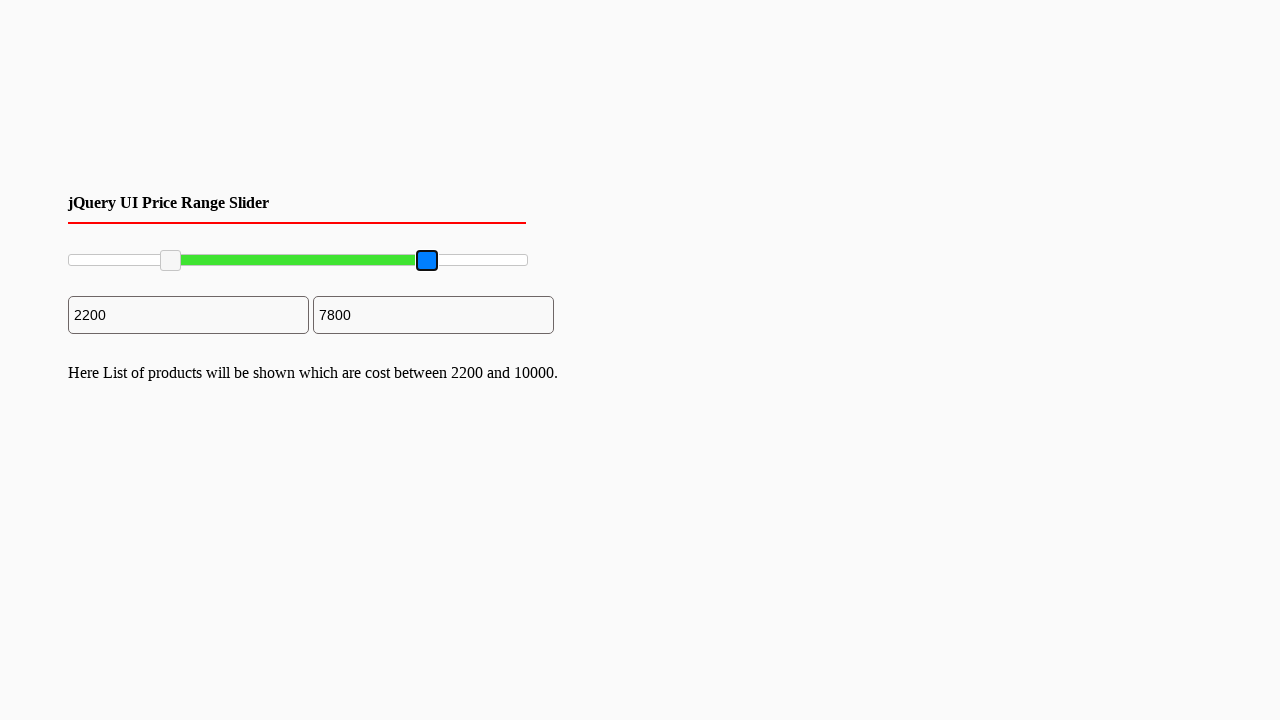

Released mouse button on maximum slider at (428, 261)
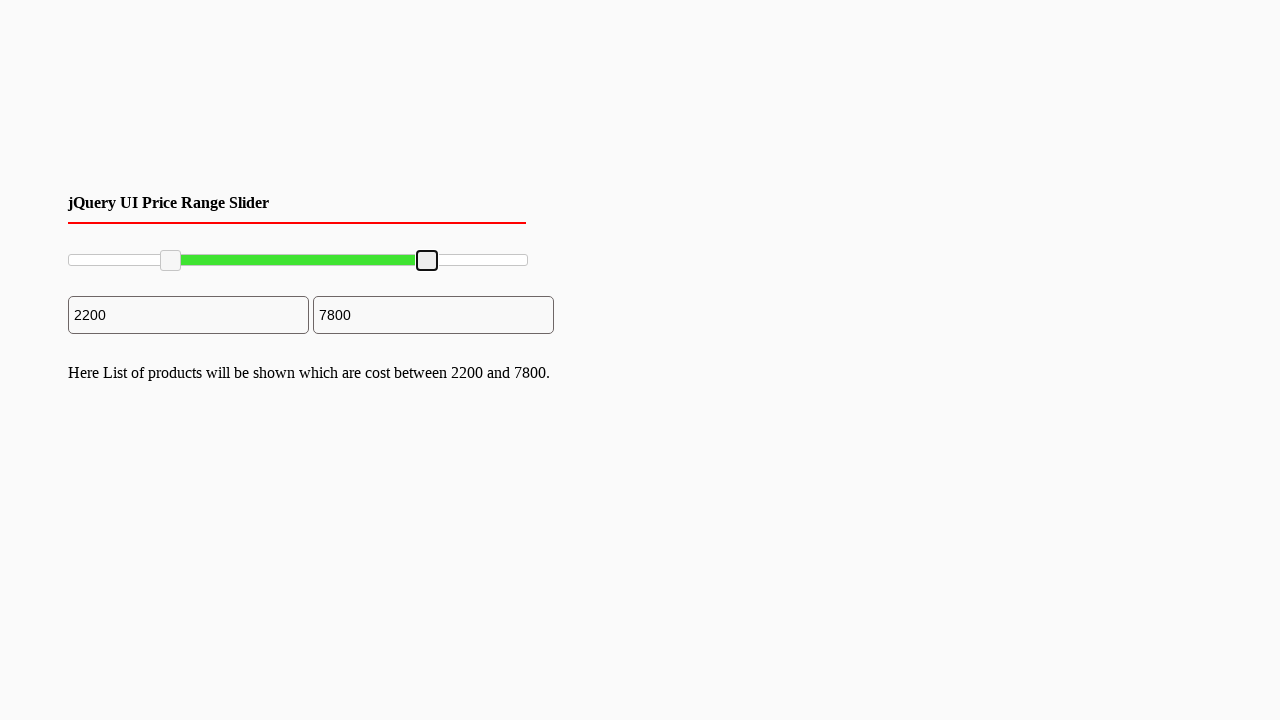

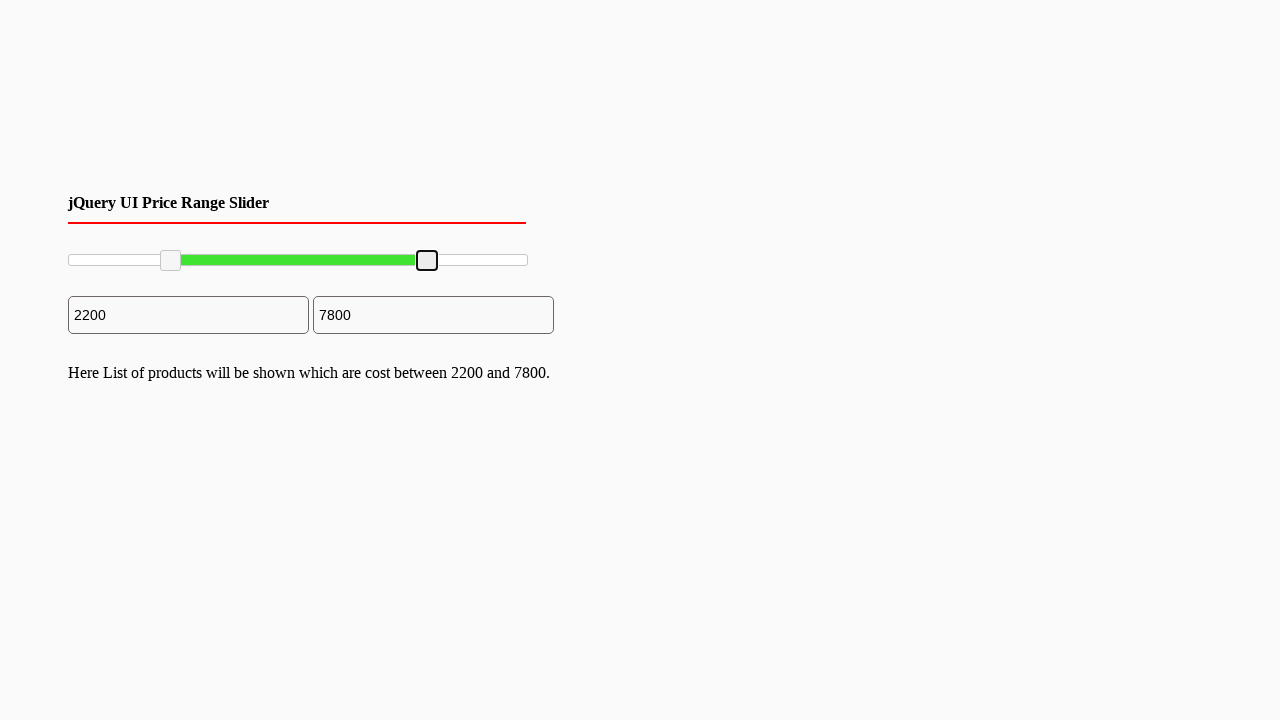